Tests checkbox functionality by clicking checkboxes to toggle their checked state

Starting URL: https://the-internet.herokuapp.com/checkboxes

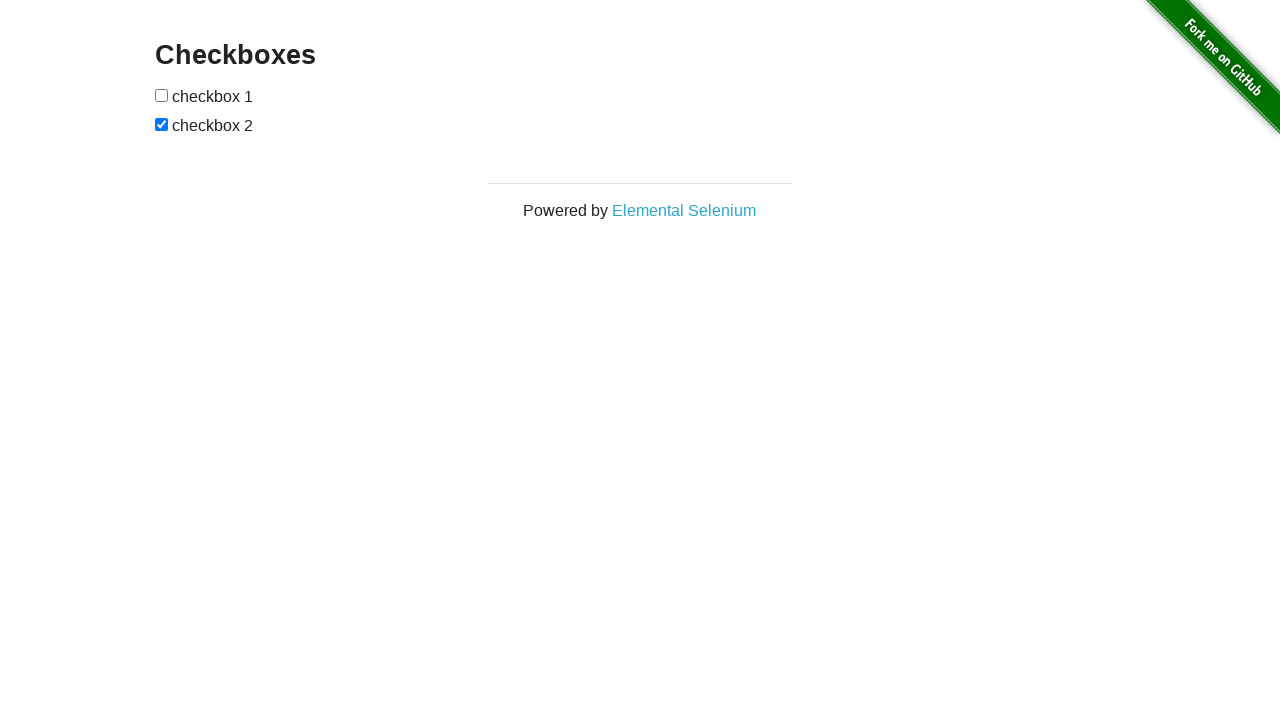

Clicked the first checkbox to toggle its checked state at (162, 95) on form#checkboxes input[type='checkbox']:nth-of-type(1)
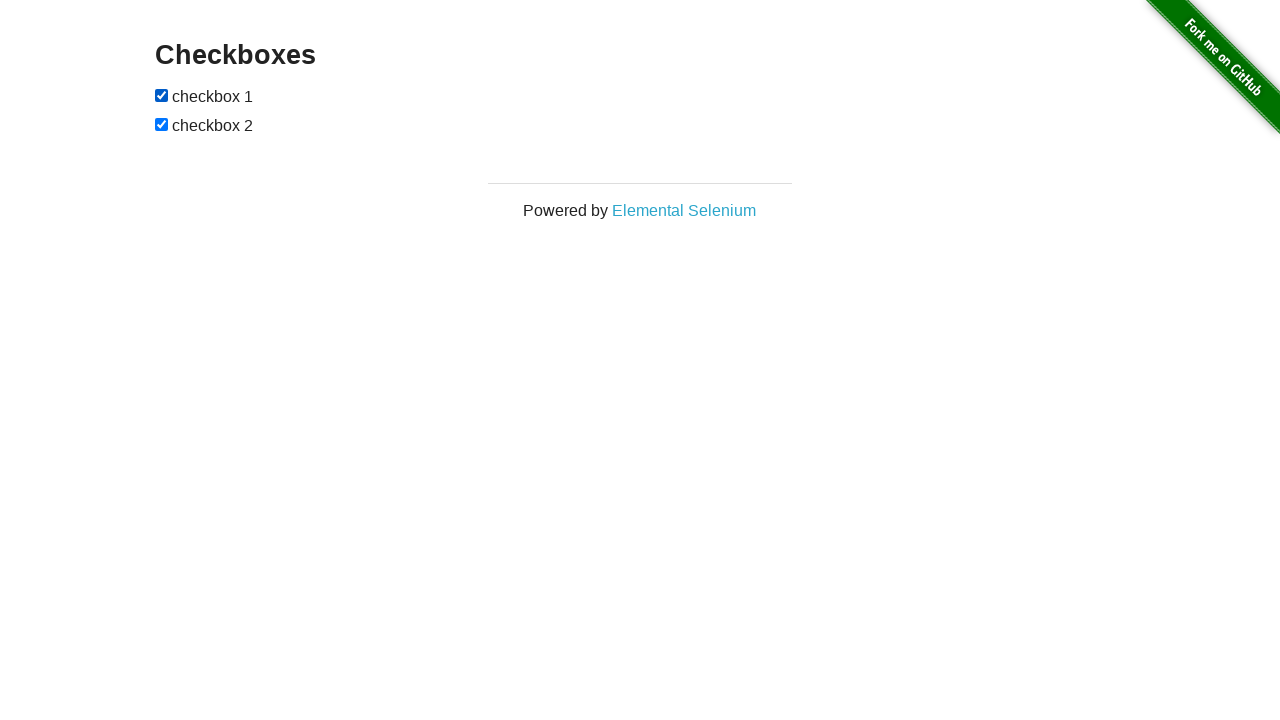

Clicked the second checkbox to toggle its state at (162, 124) on form#checkboxes input[type='checkbox']:nth-of-type(2)
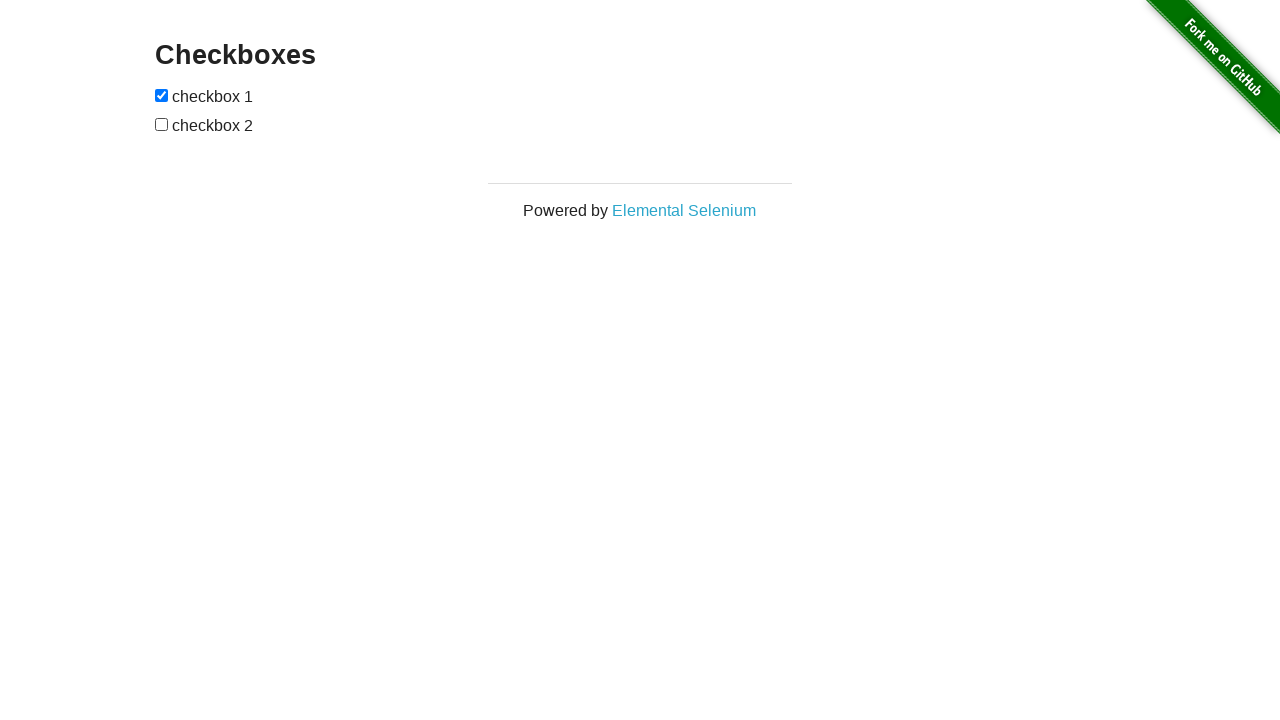

Clicked the second checkbox again to toggle its state back at (162, 124) on form#checkboxes input[type='checkbox']:nth-of-type(2)
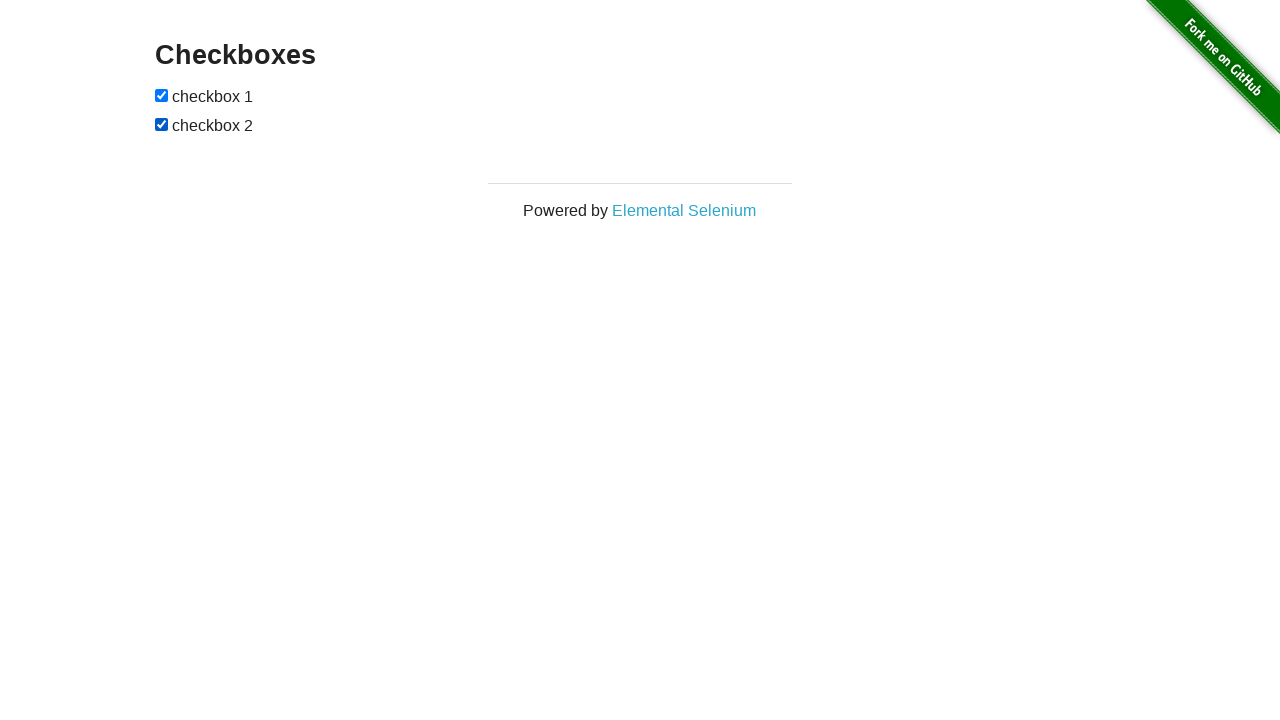

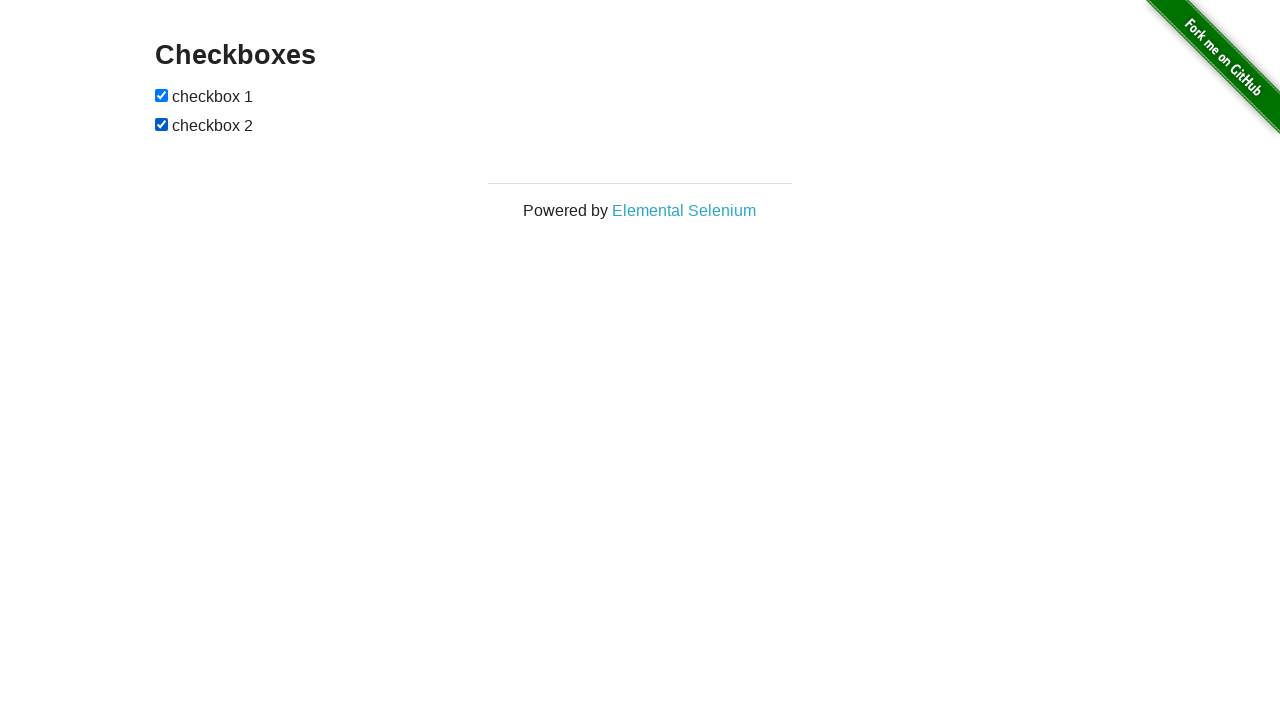